Navigates through Selenium documentation website, clicks on Documentation and WebDriver links, then scrolls within a specific navigation element

Starting URL: https://www.selenium.dev/

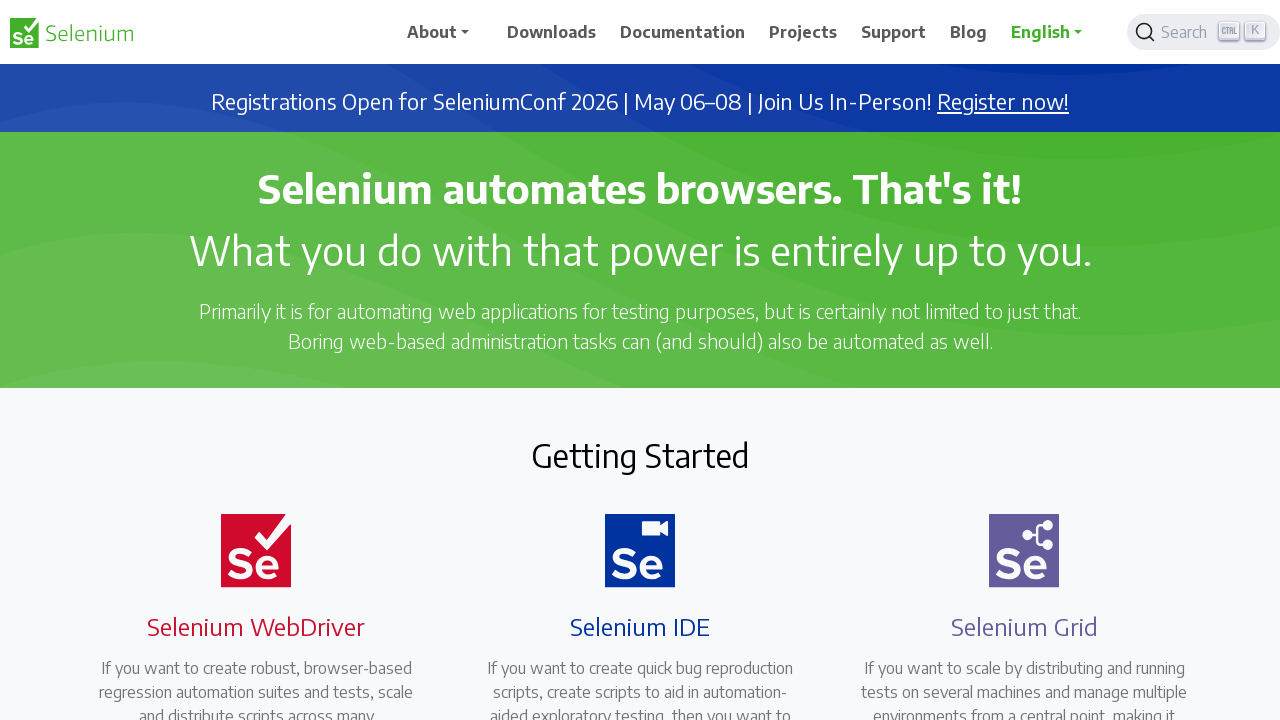

Navigated to Selenium documentation website
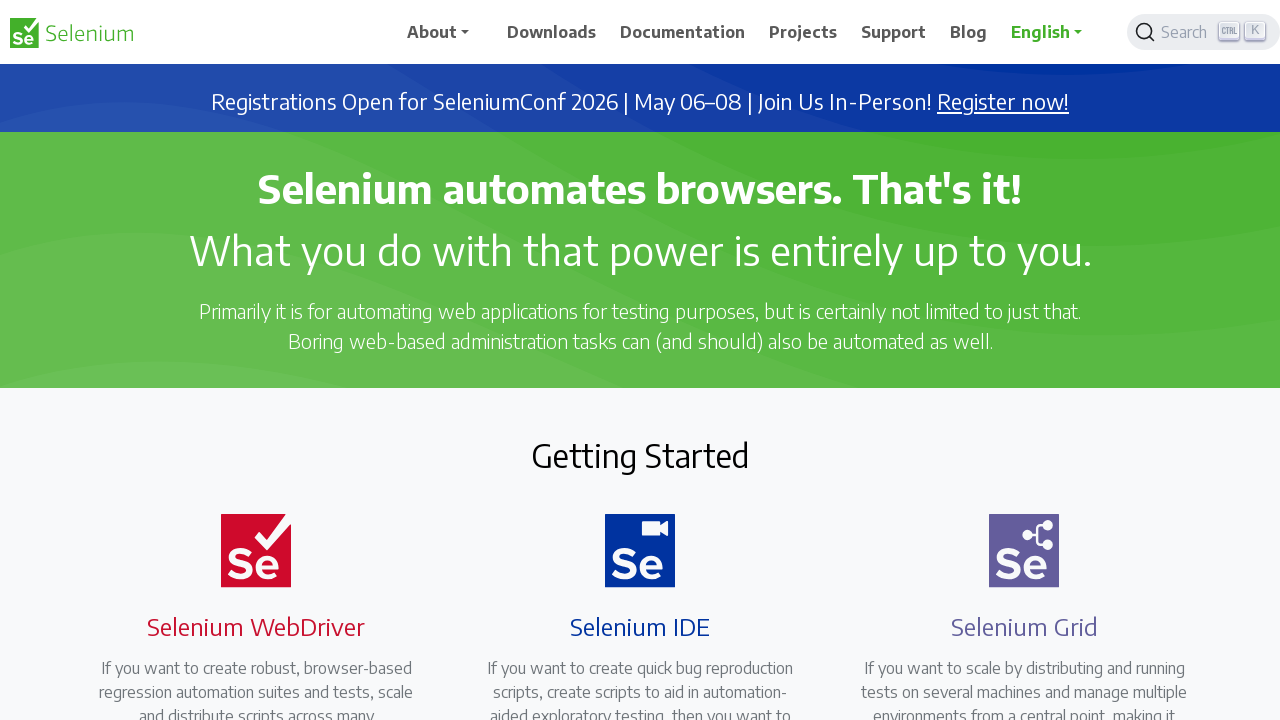

Clicked on Documentation link at (683, 32) on xpath=//span[text()='Documentation']
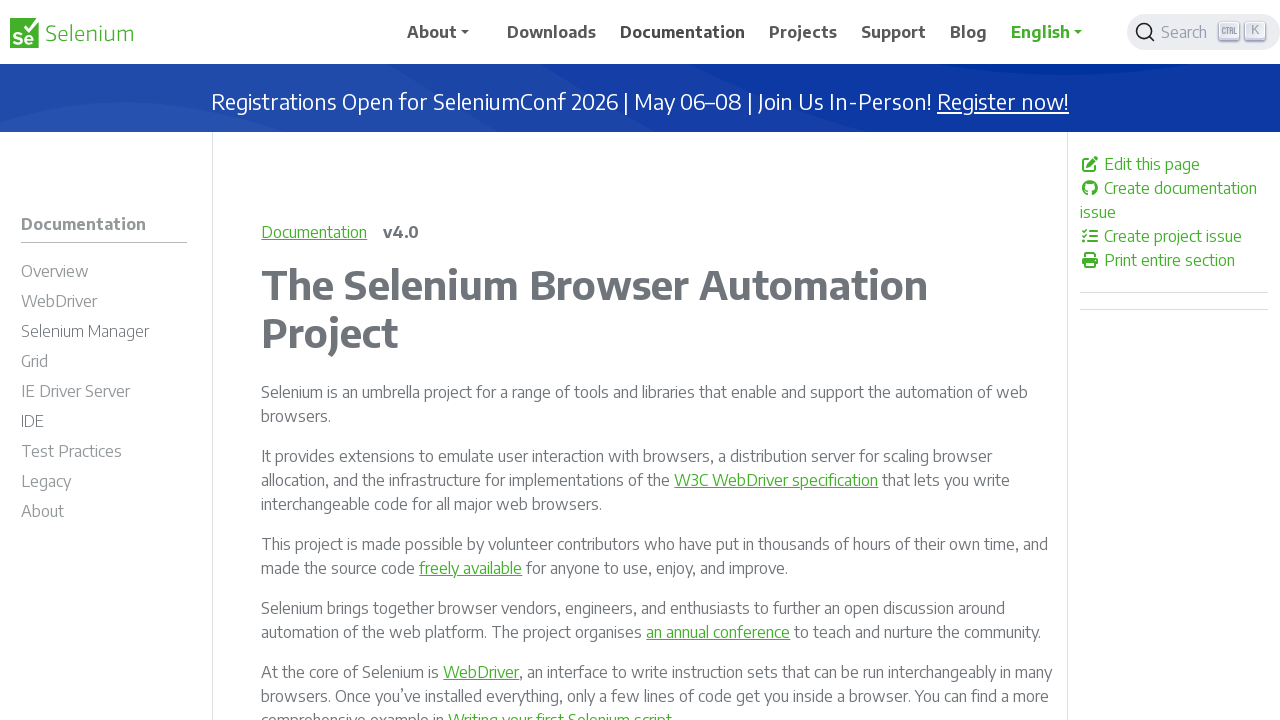

Clicked on WebDriver documentation link at (104, 304) on #m-documentationwebdriver
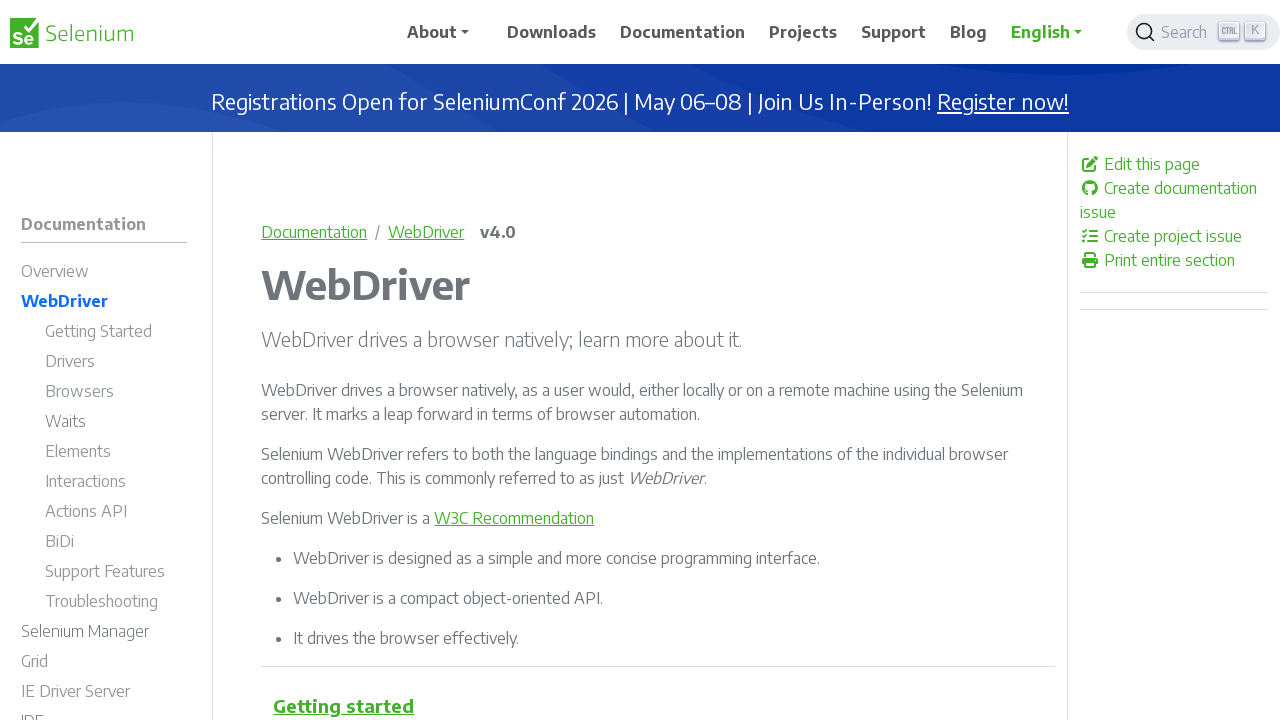

Navigation section loaded
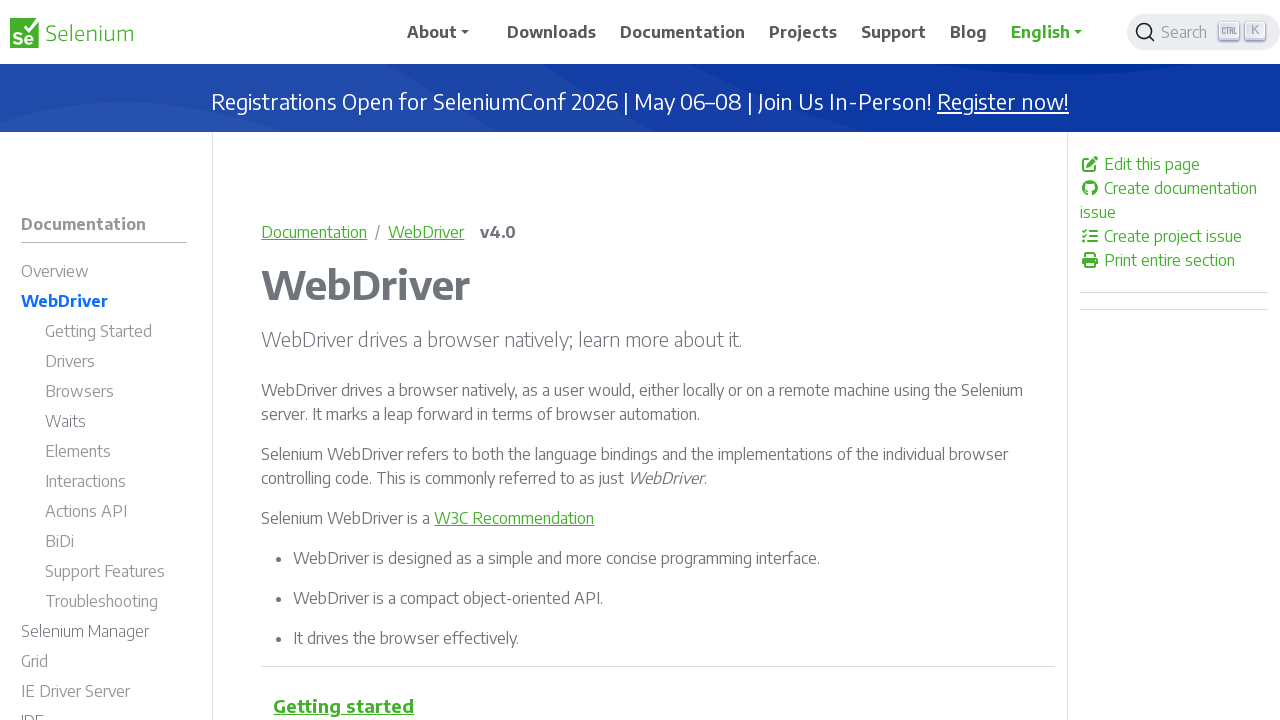

Scrolled within navigation element by 90 pixels
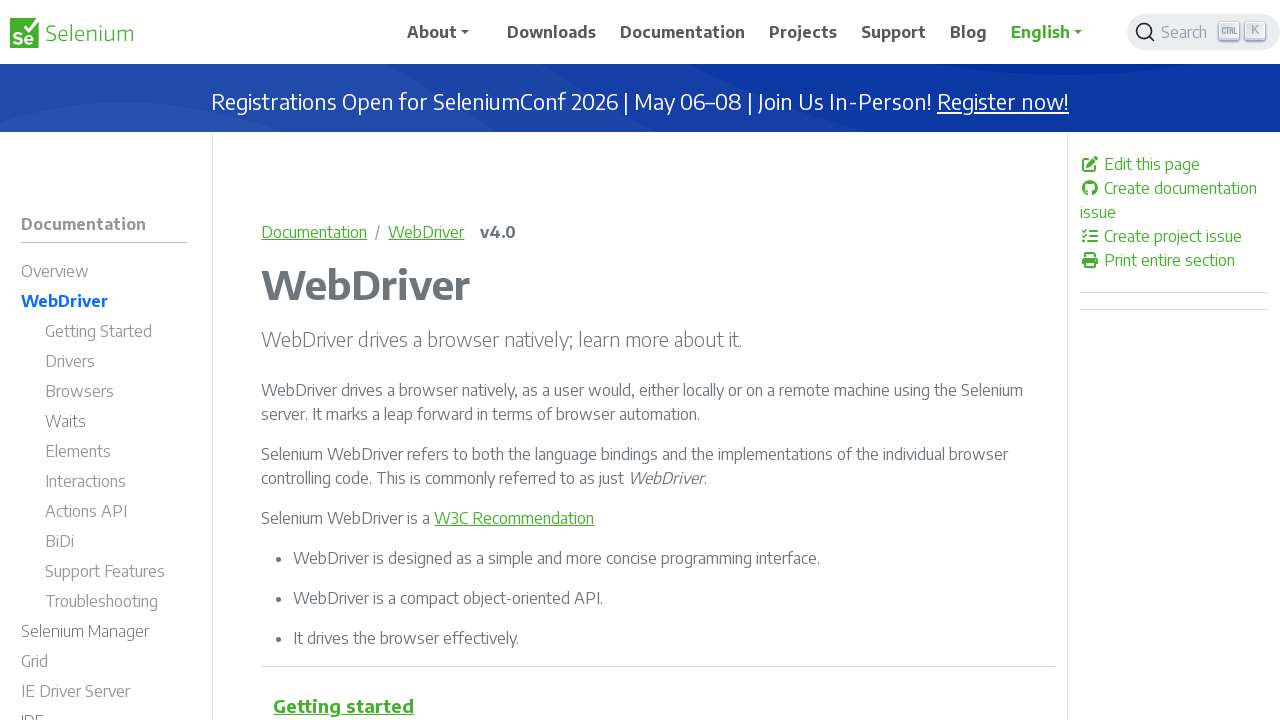

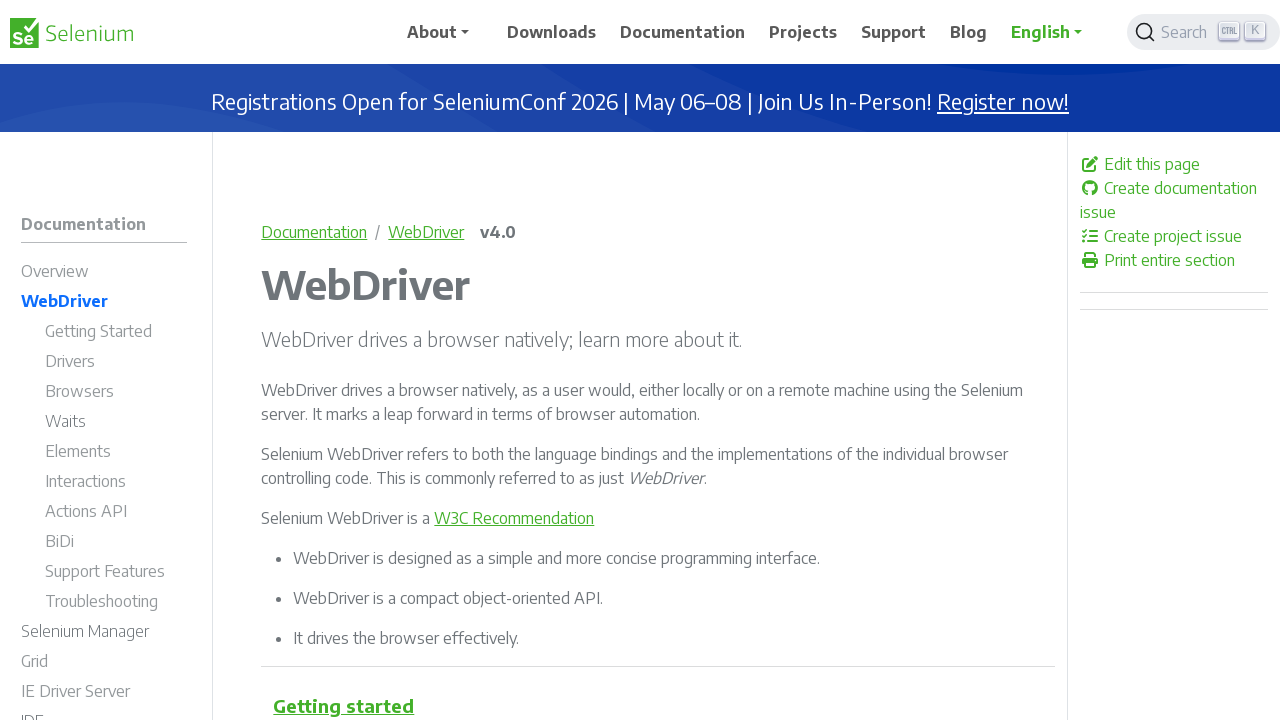